Tests dynamic content loading by clicking on a hidden element link, starting the loading process, and verifying the hidden content becomes visible

Starting URL: https://the-internet.herokuapp.com/dynamic_loading

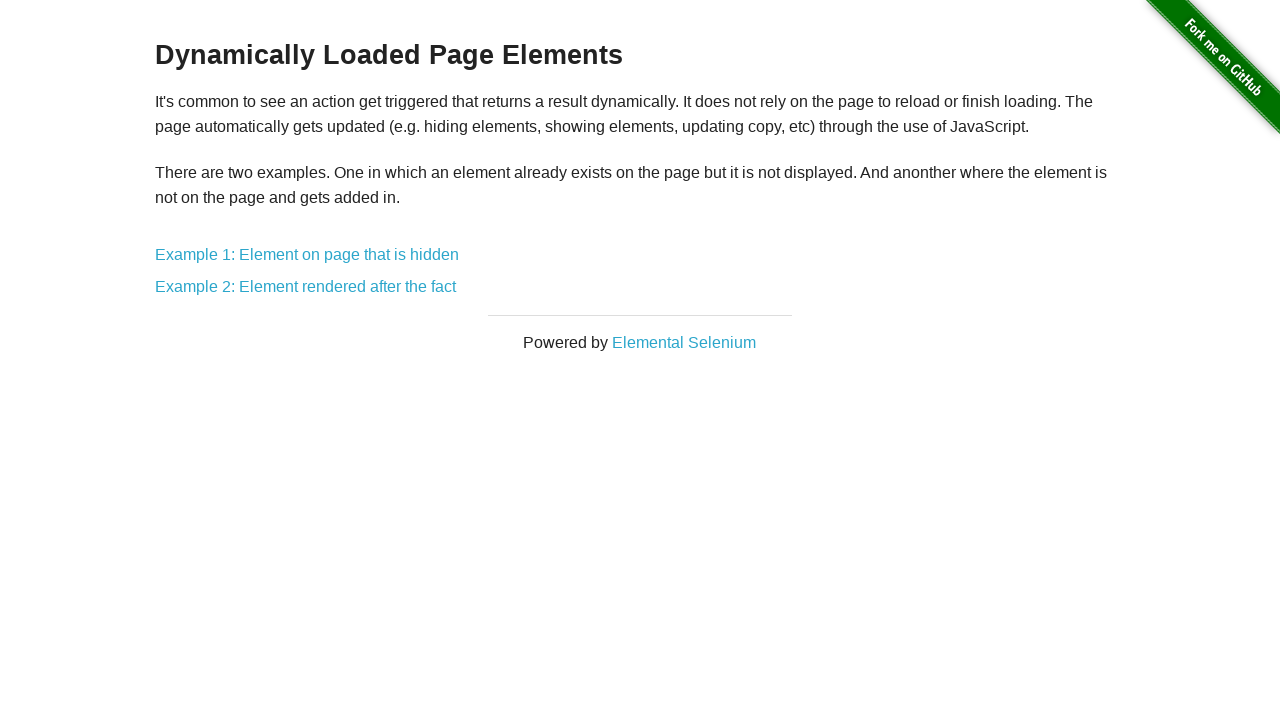

Clicked on the 'hidden' link to navigate to dynamic loading example at (307, 255) on a >> internal:has-text="hidden"i
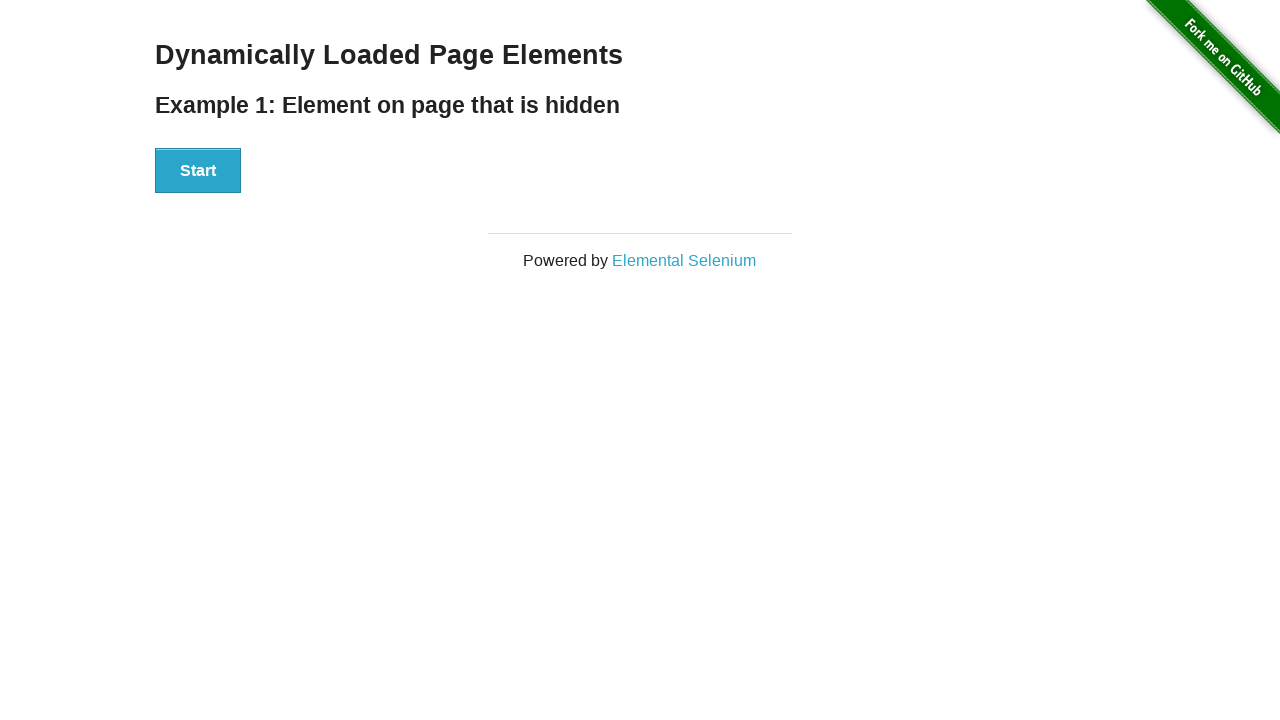

DOM content loaded
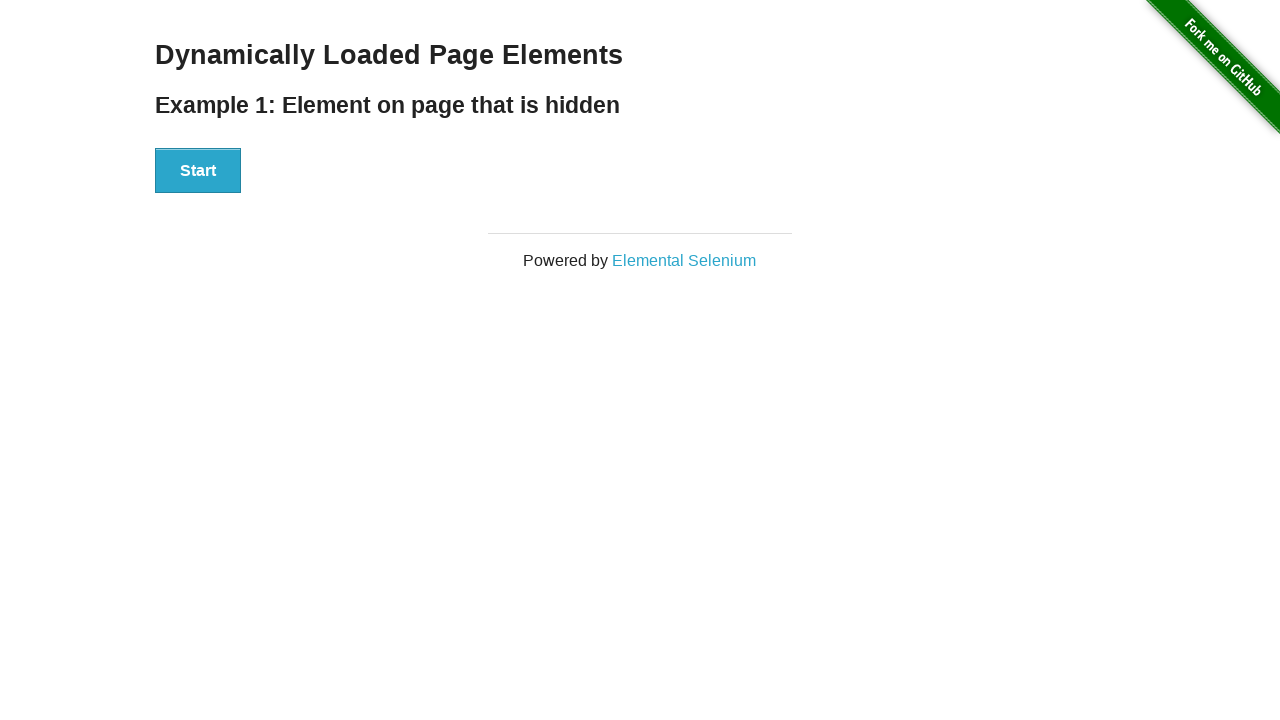

Clicked the Start button to initiate dynamic loading at (198, 171) on button >> internal:has-text="Start"i
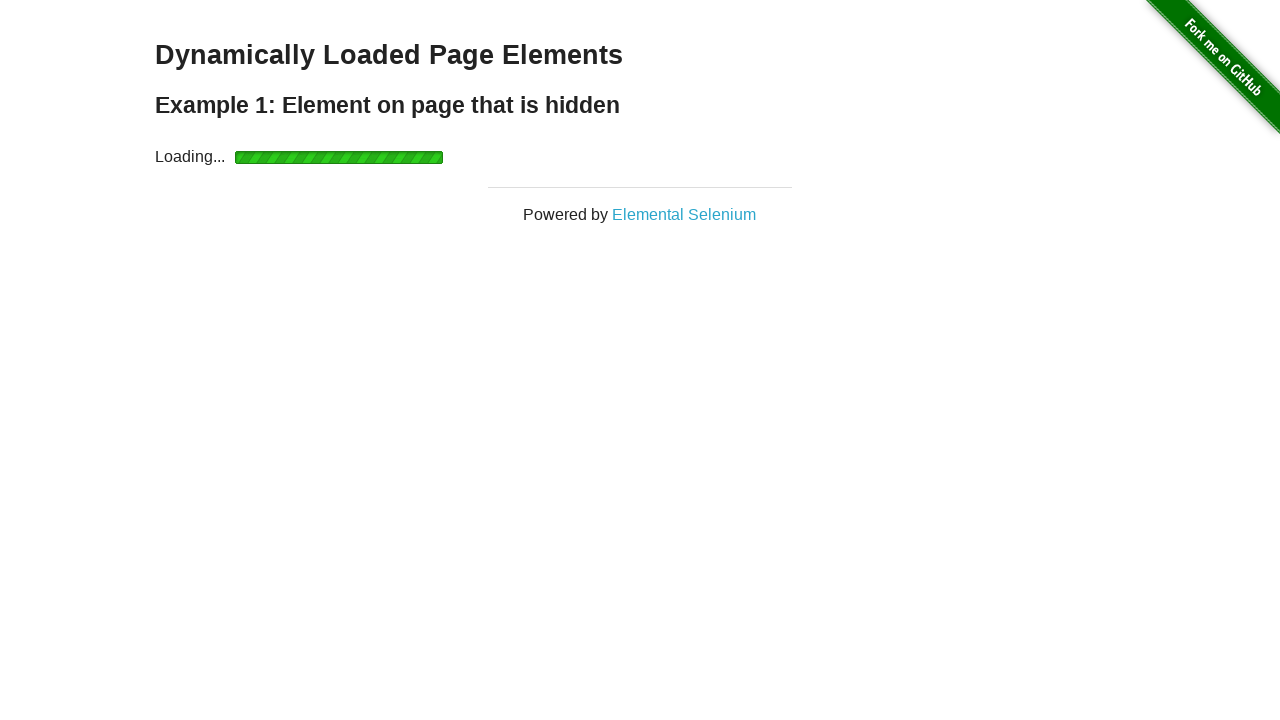

Hidden content became visible after dynamic loading completed
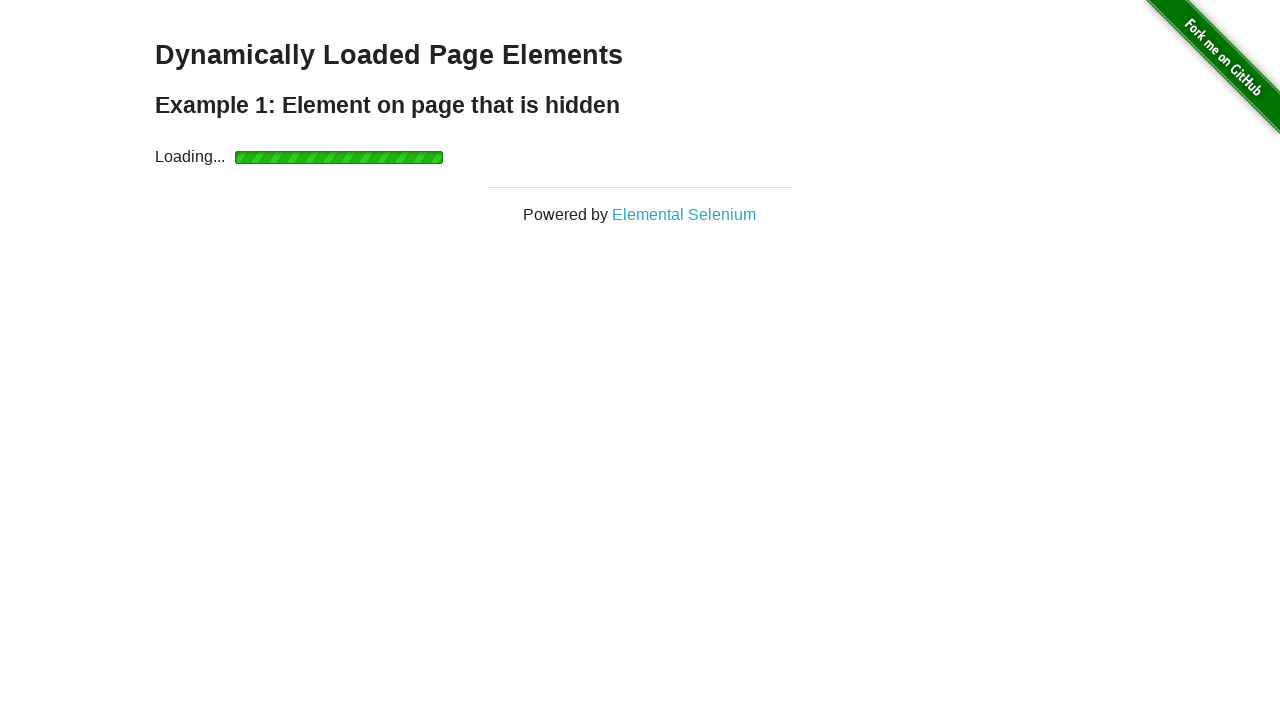

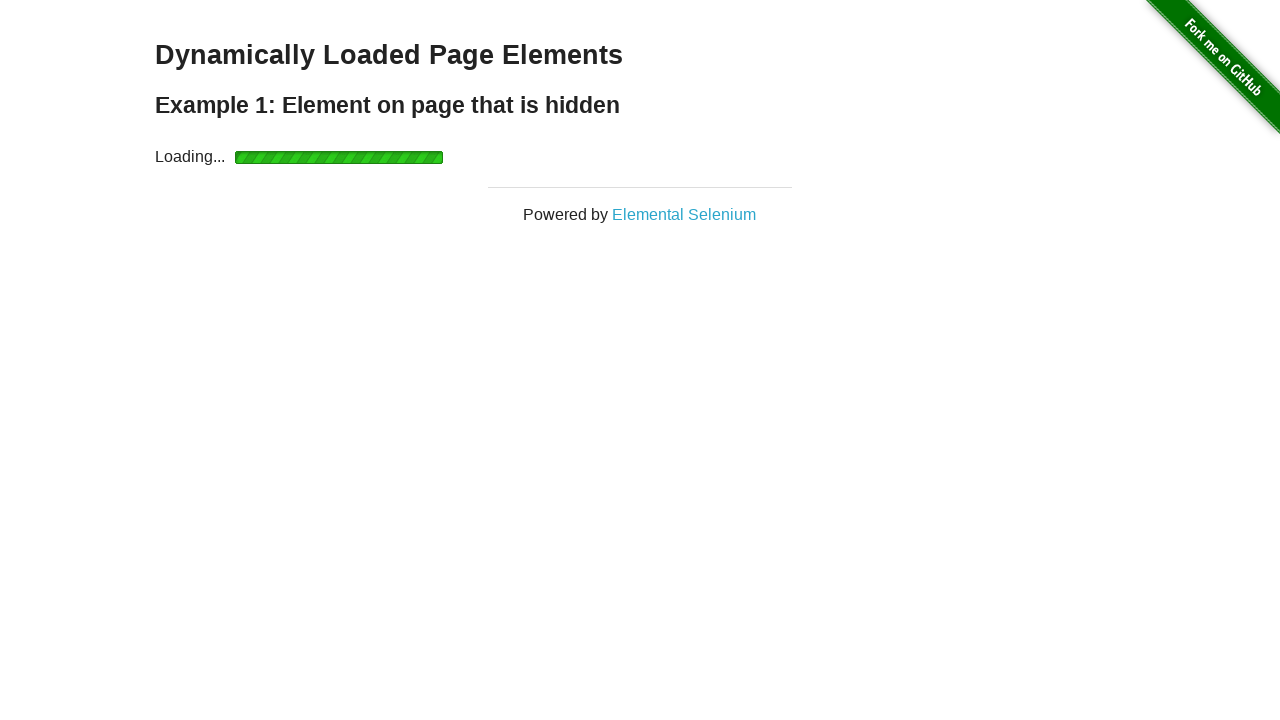